Demonstrates right-click context menu interaction by performing a context click on a button element

Starting URL: http://swisnl.github.io/jQuery-contextMenu/demo.html

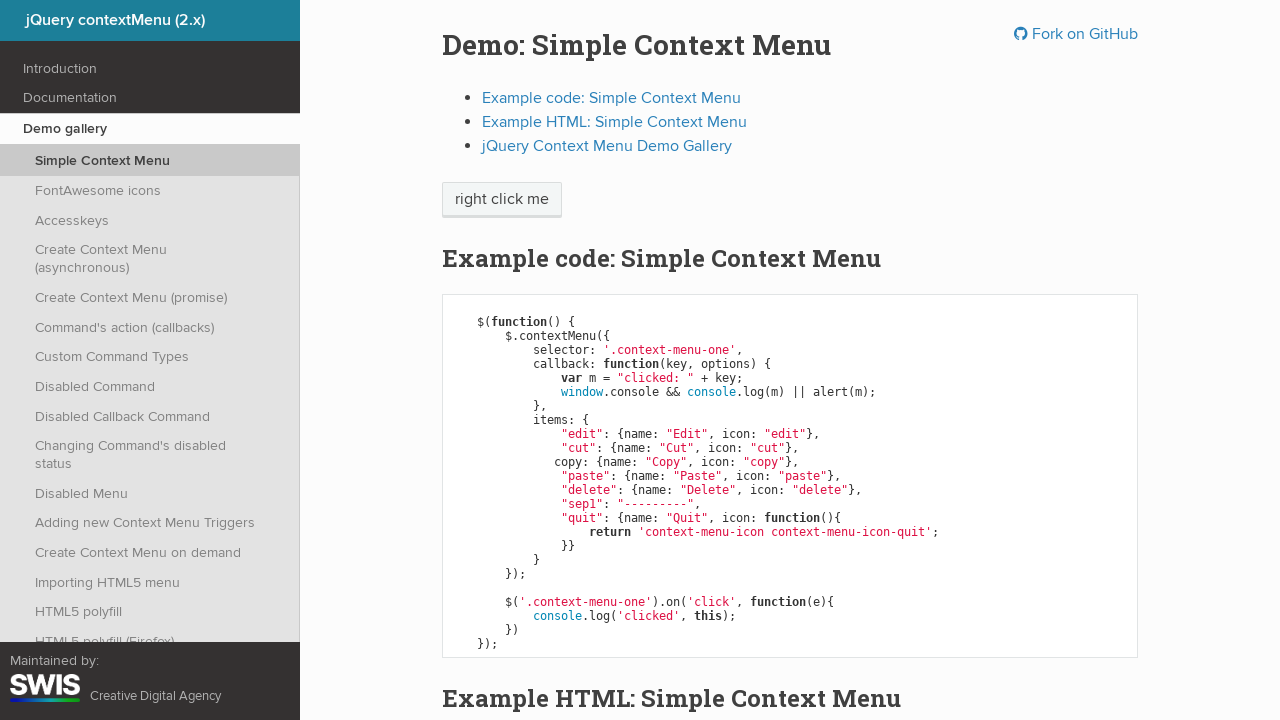

Located context menu button element
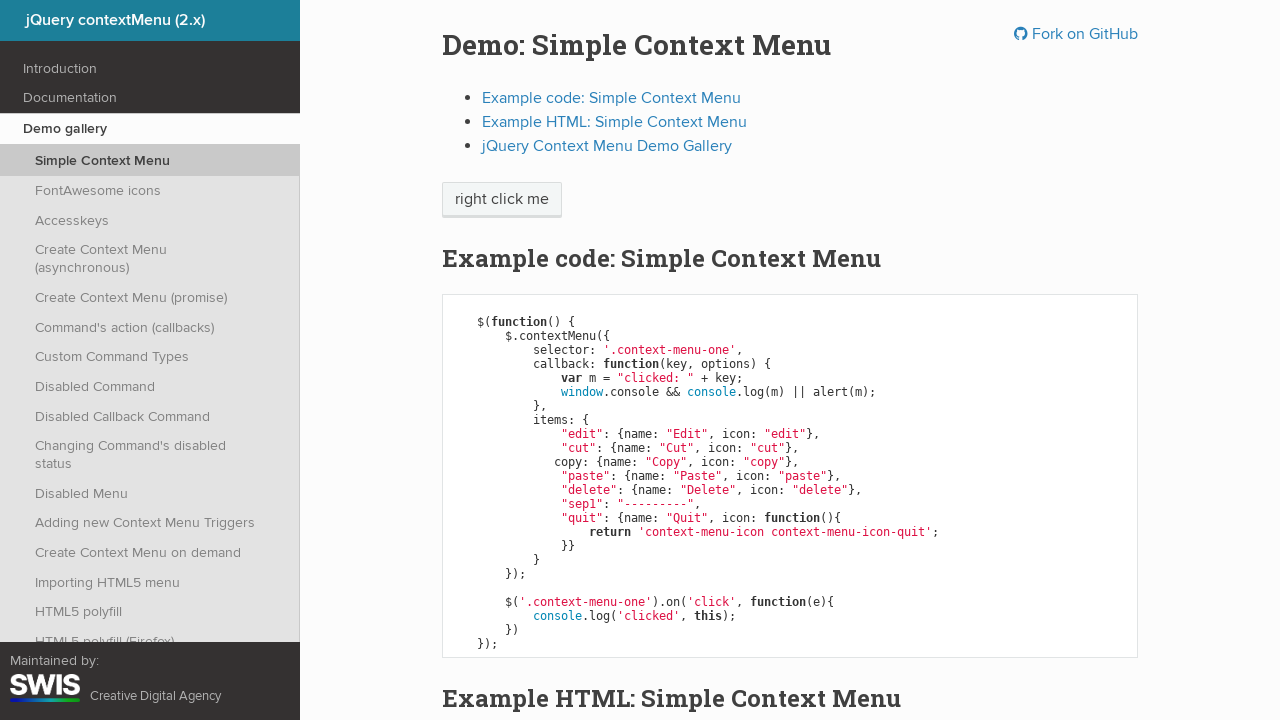

Performed right-click context click on button at (502, 200) on xpath=//span[@class = 'context-menu-one btn btn-neutral']
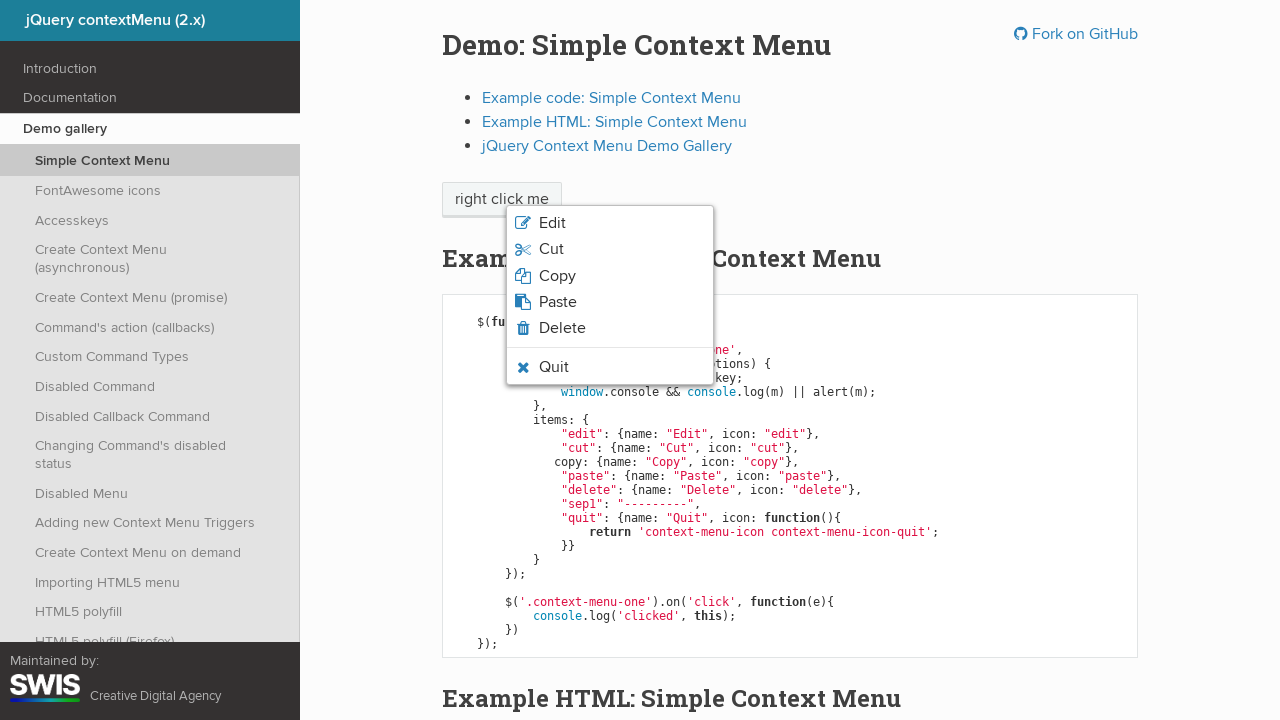

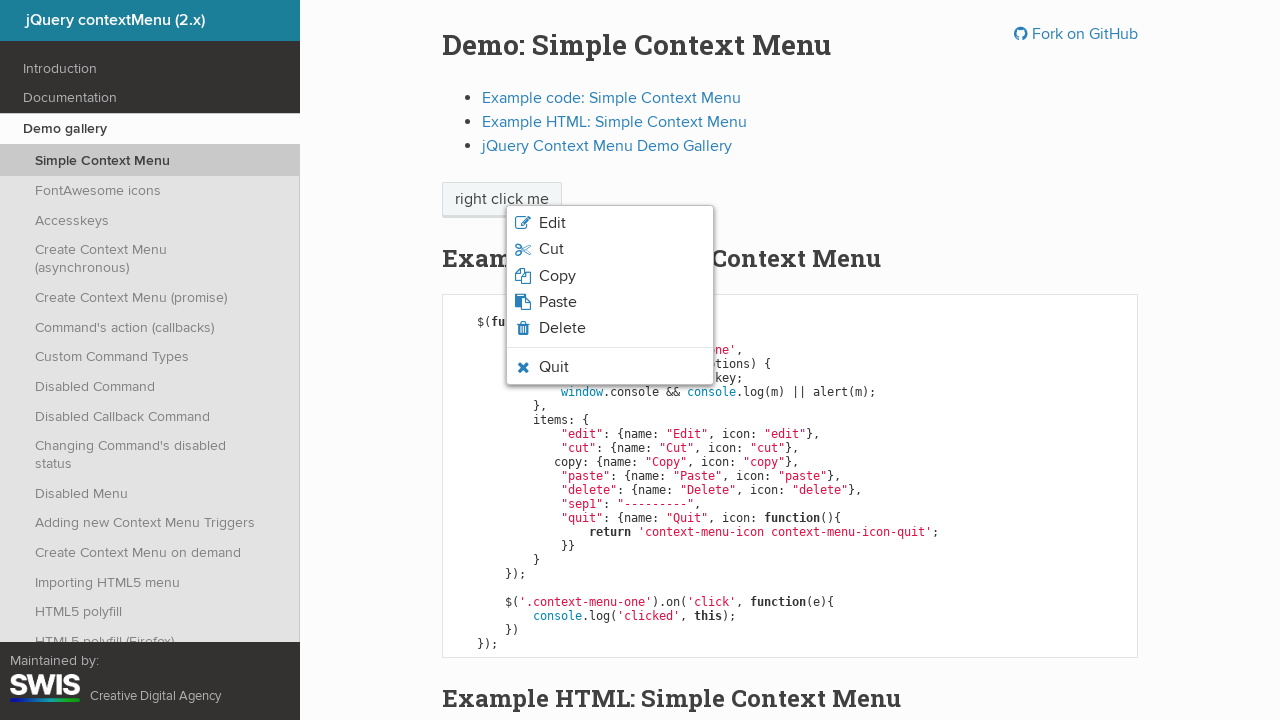